Tests that clicking the "Due" column header sorts the table values in ascending order by verifying each value is less than or equal to the next value.

Starting URL: http://the-internet.herokuapp.com/tables

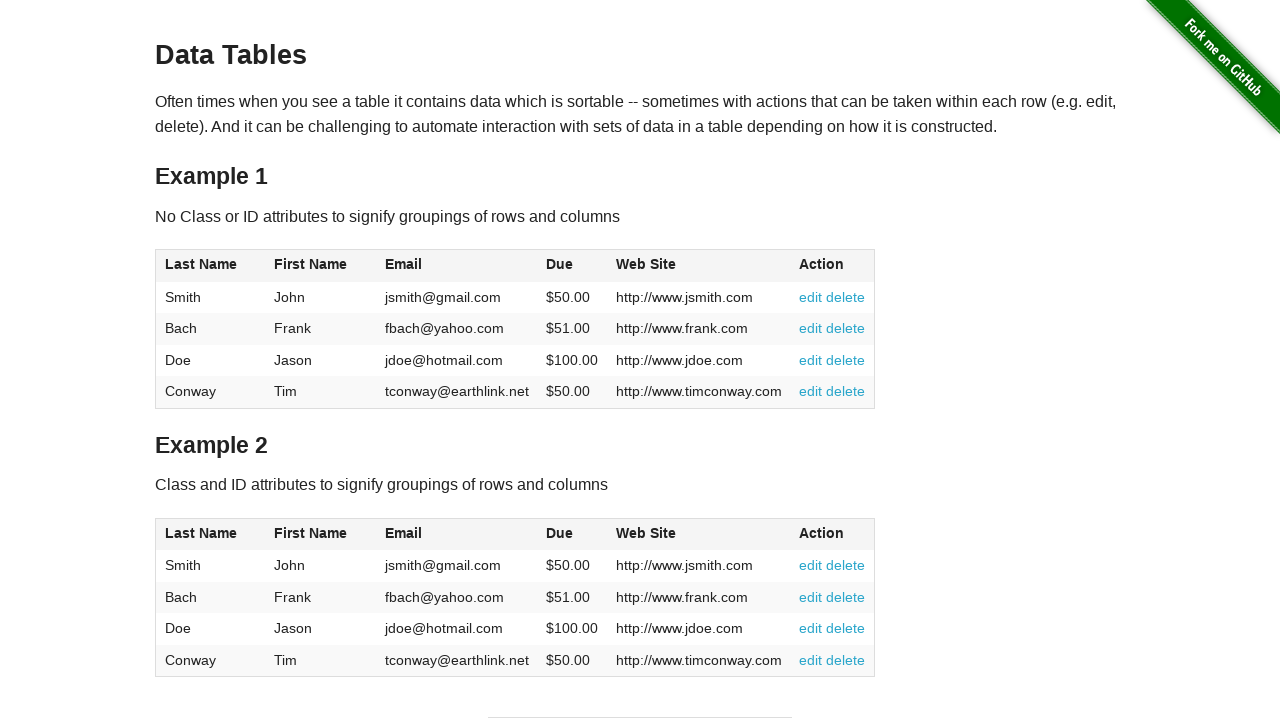

Clicked the Due column header to sort in ascending order at (572, 266) on #table1 thead tr th:nth-of-type(4)
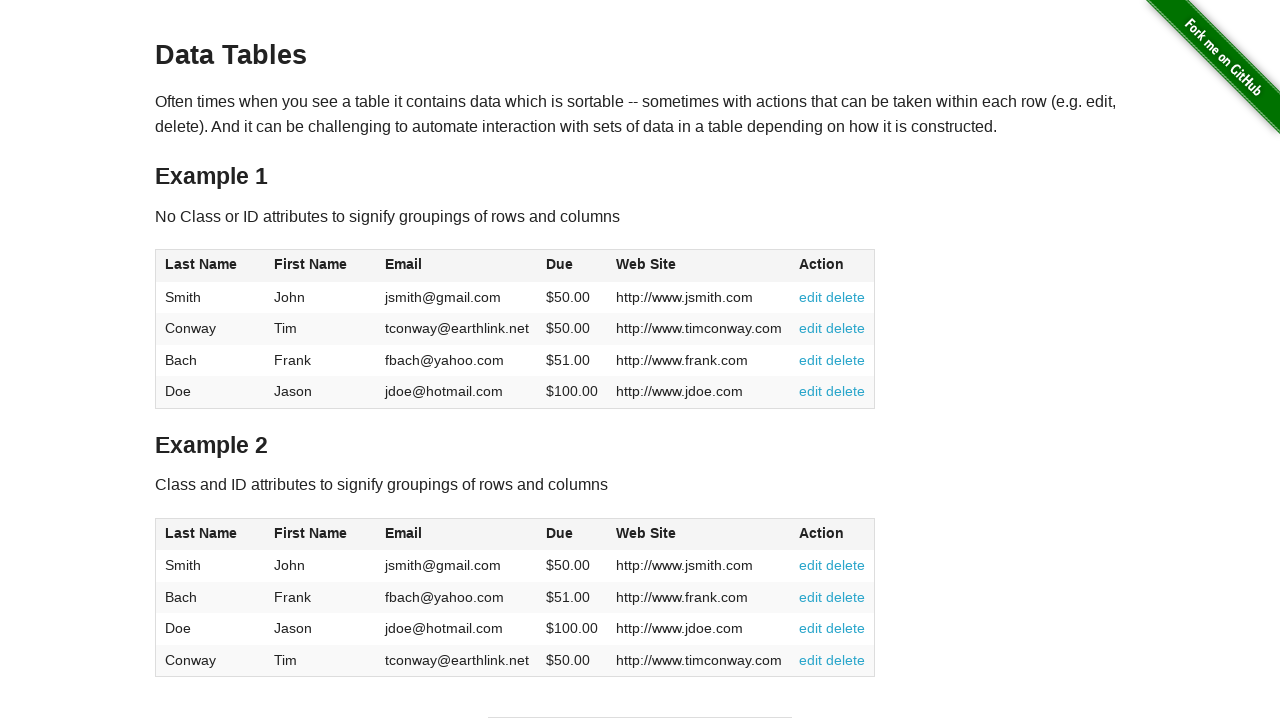

Table sorted and Due column values are displayed
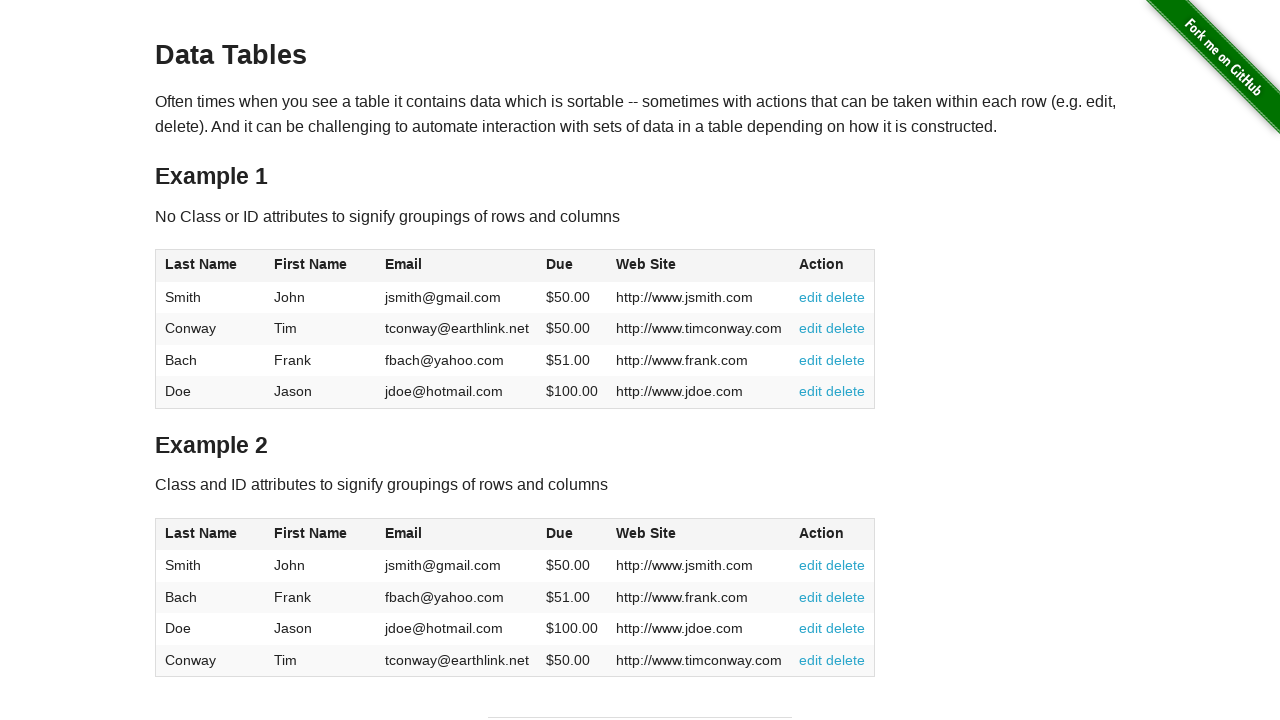

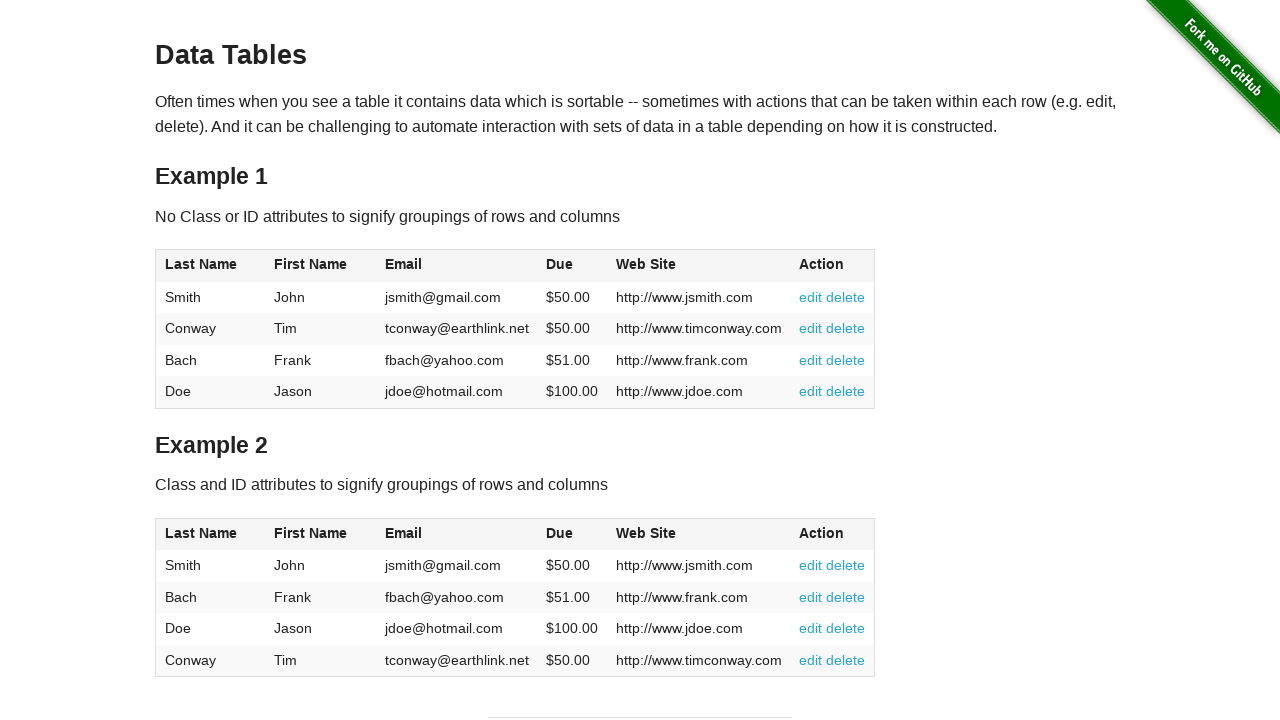